Tests that entered text is trimmed when saving edits

Starting URL: https://demo.playwright.dev/todomvc

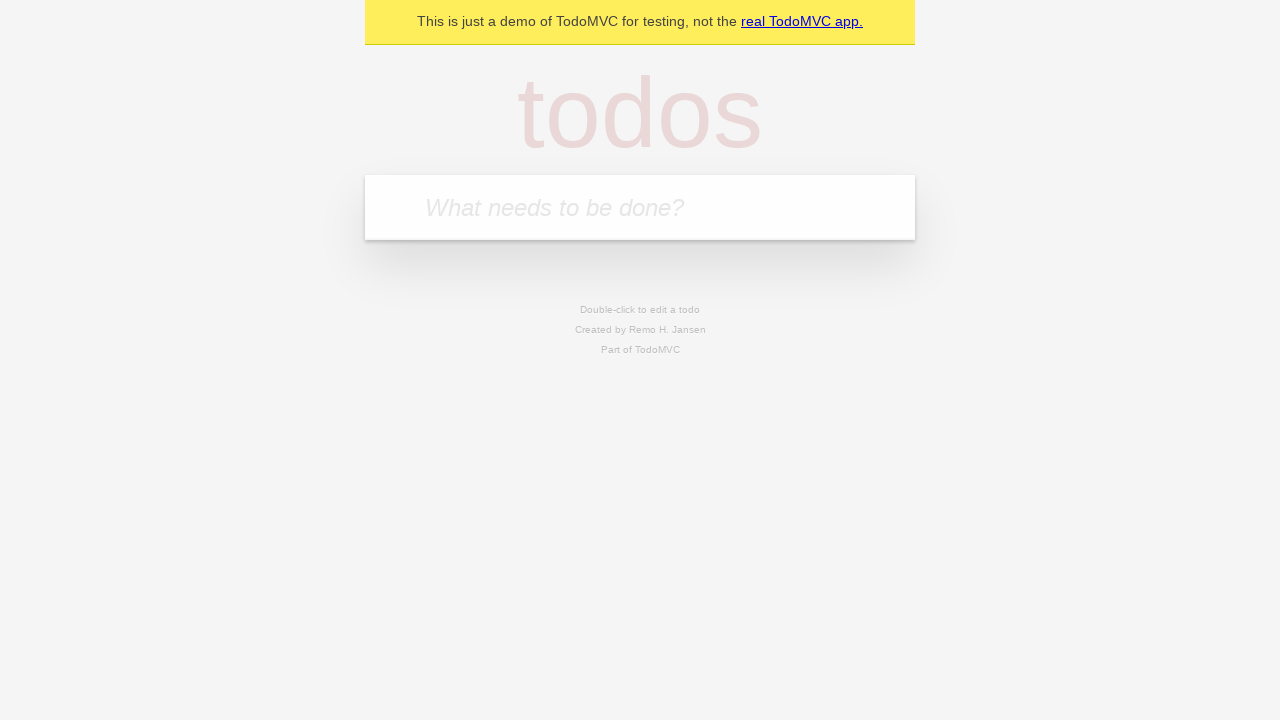

Filled new todo input with 'buy some cheese' on internal:attr=[placeholder="What needs to be done?"i]
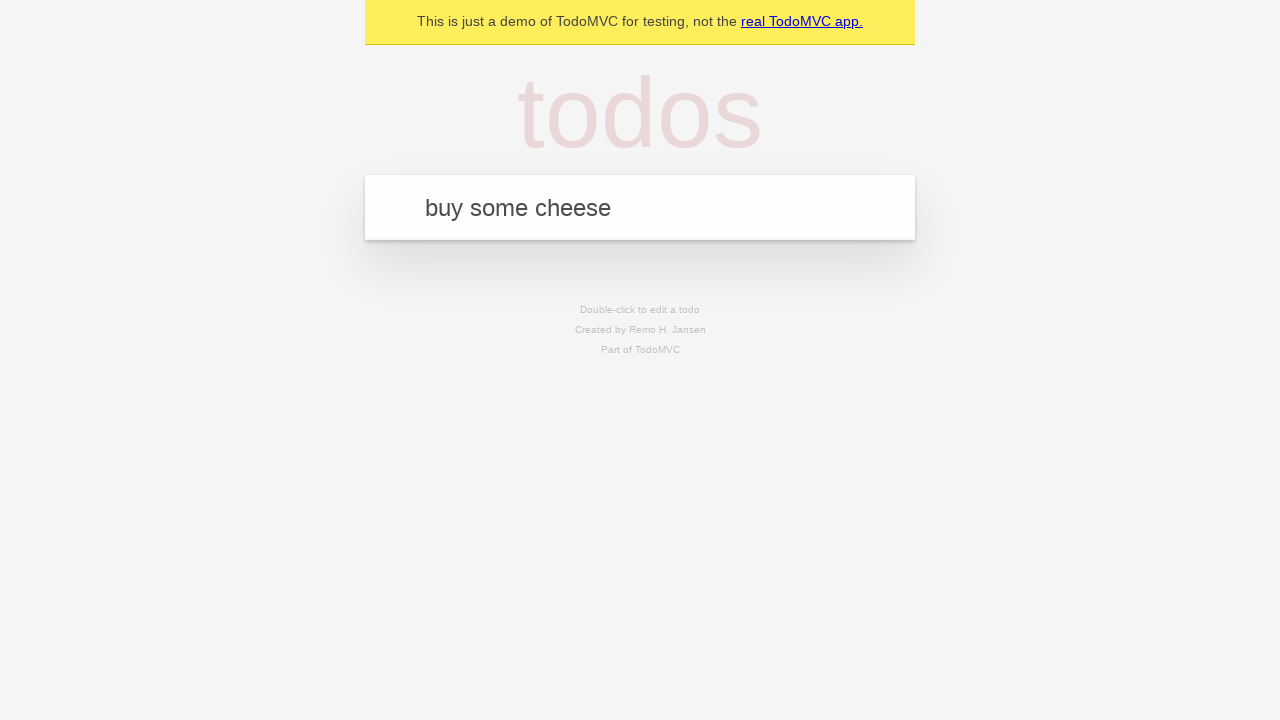

Pressed Enter to create todo 'buy some cheese' on internal:attr=[placeholder="What needs to be done?"i]
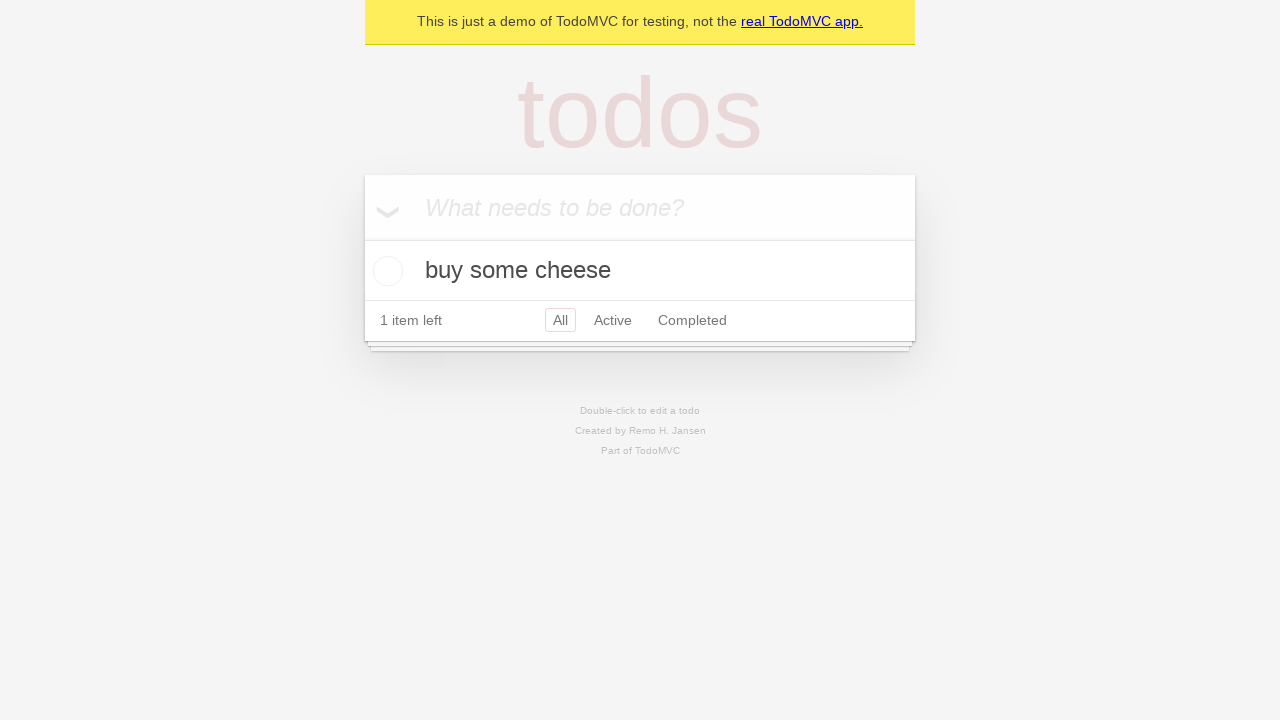

Filled new todo input with 'feed the cat' on internal:attr=[placeholder="What needs to be done?"i]
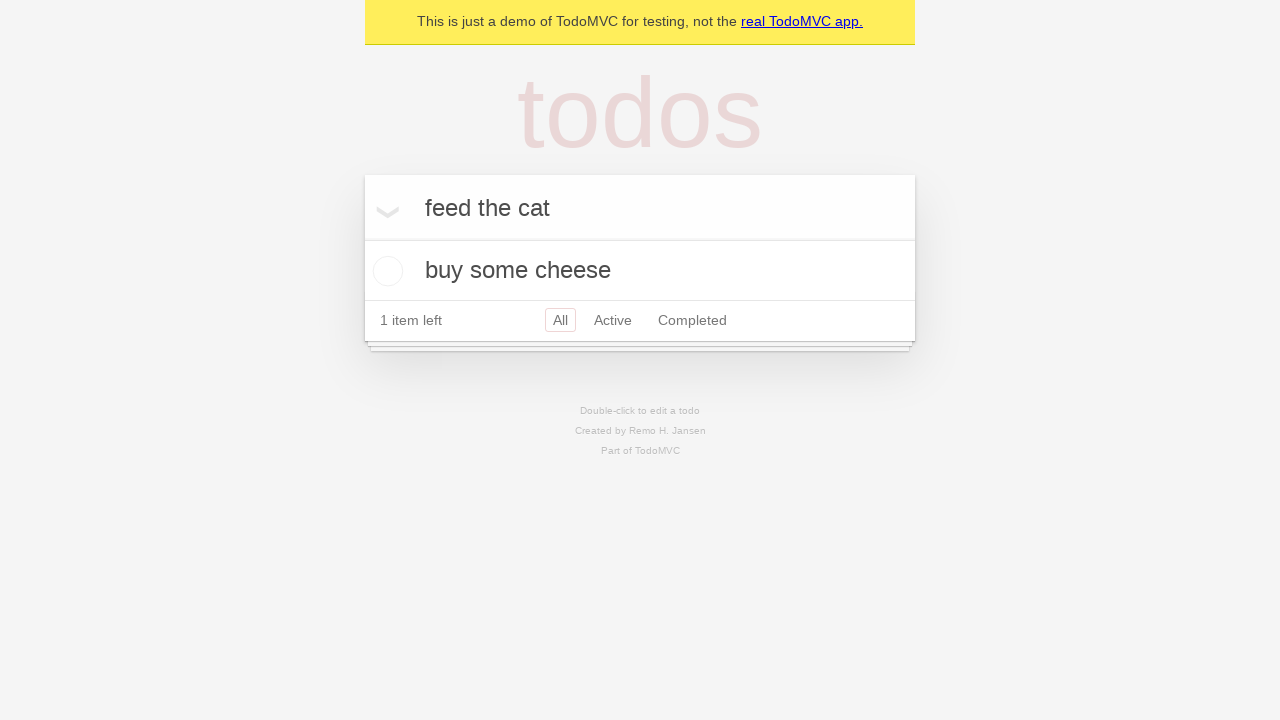

Pressed Enter to create todo 'feed the cat' on internal:attr=[placeholder="What needs to be done?"i]
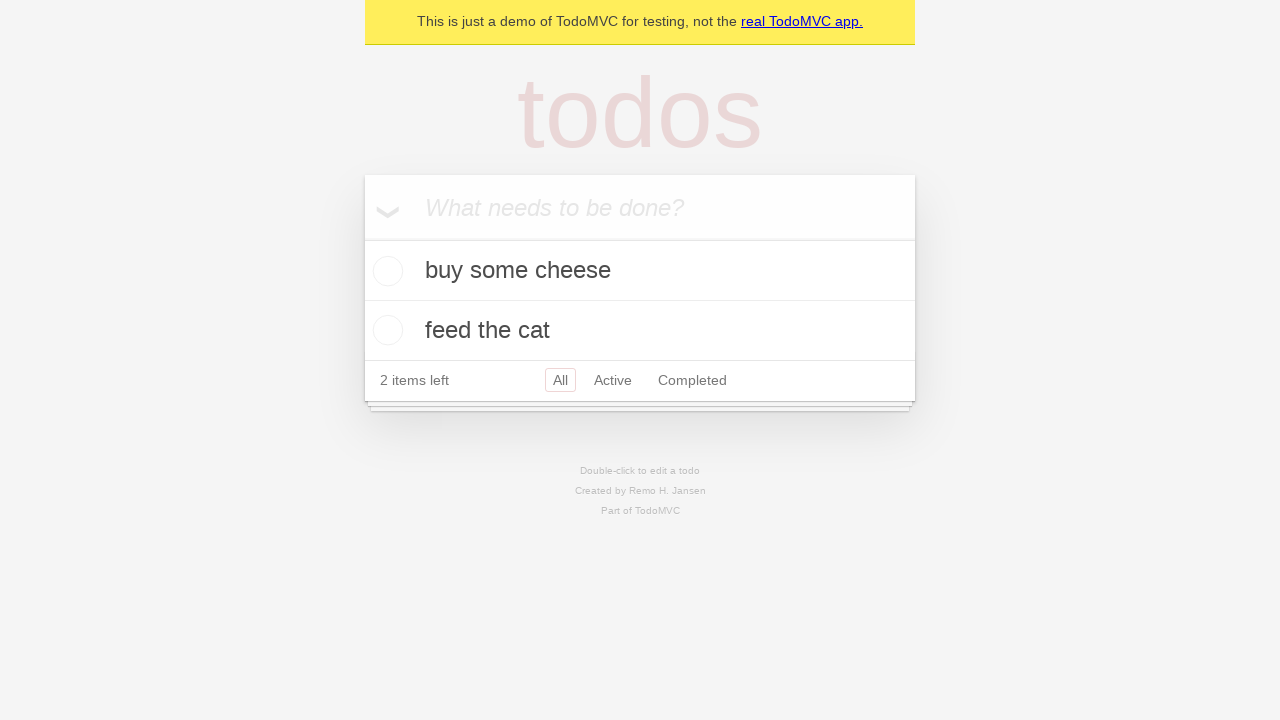

Filled new todo input with 'book a doctors appointment' on internal:attr=[placeholder="What needs to be done?"i]
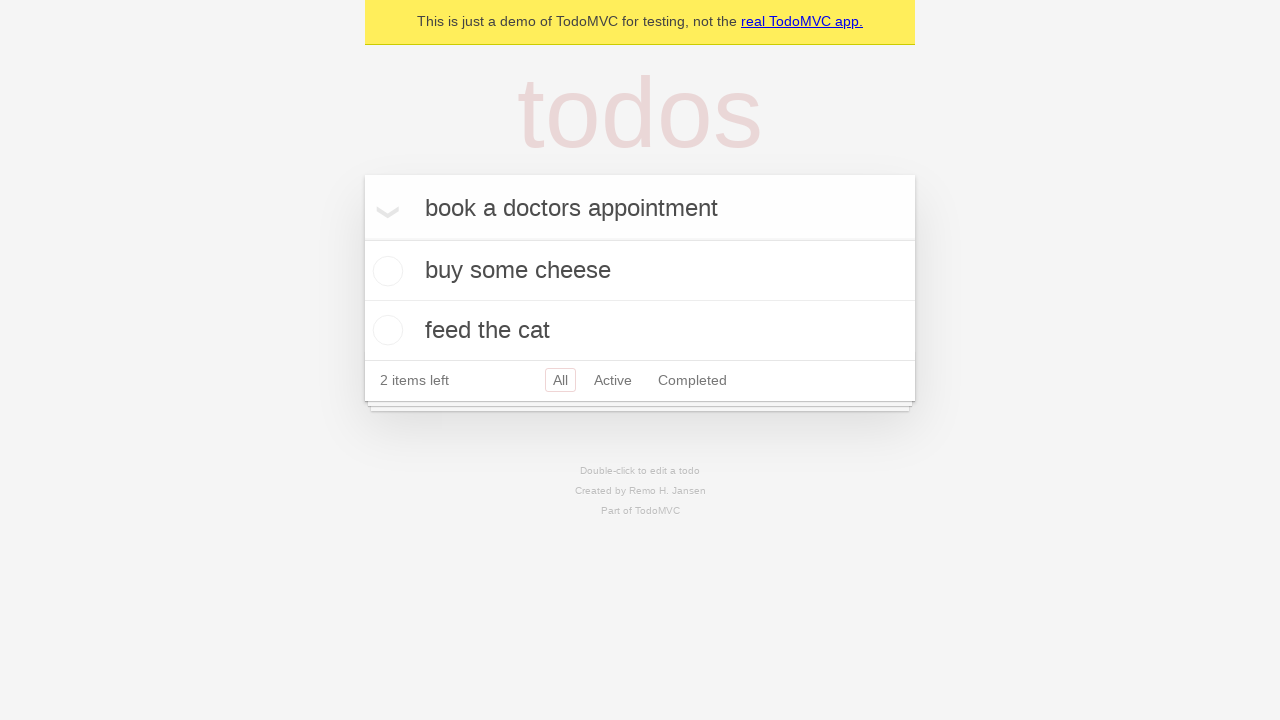

Pressed Enter to create todo 'book a doctors appointment' on internal:attr=[placeholder="What needs to be done?"i]
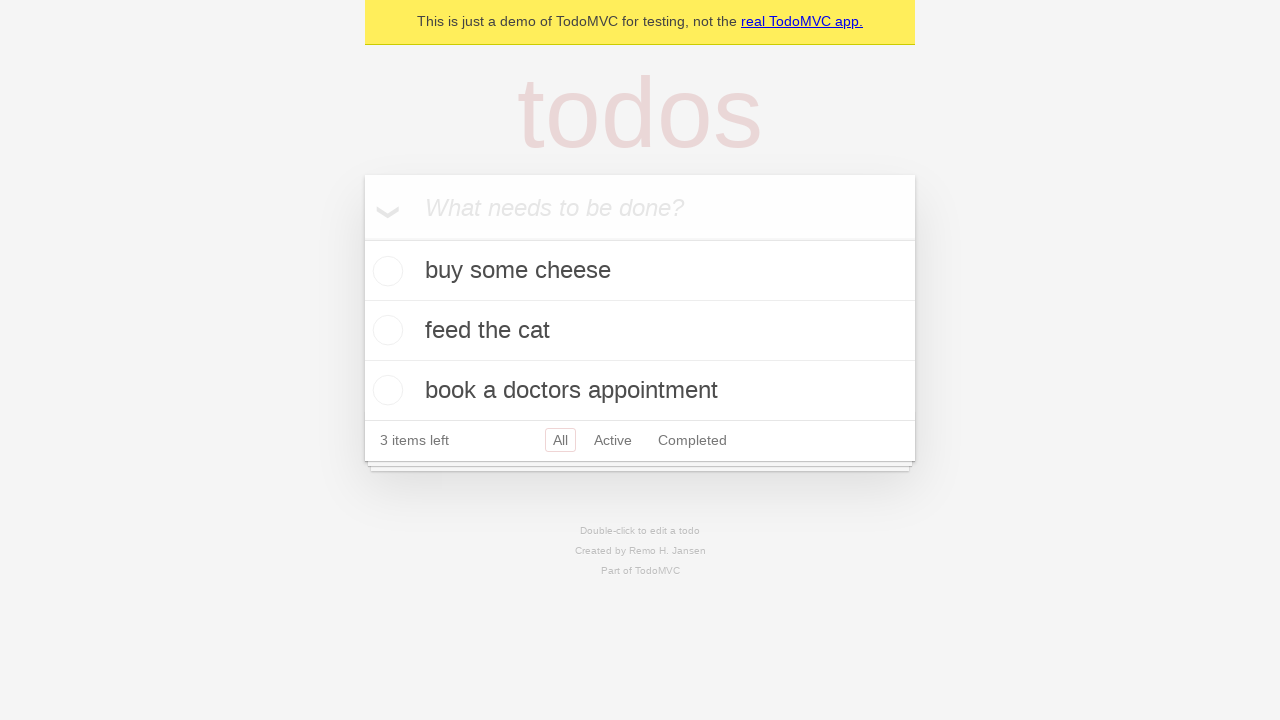

Double-clicked second todo item to enter edit mode at (640, 331) on internal:testid=[data-testid="todo-item"s] >> nth=1
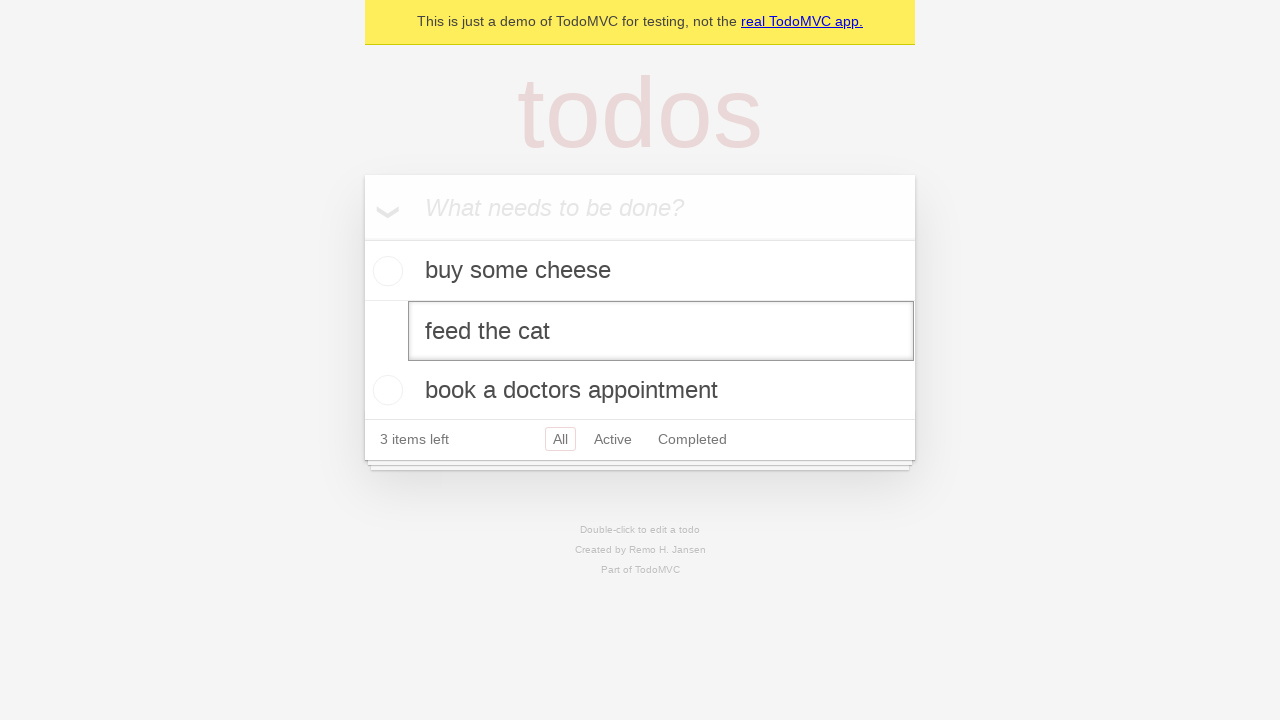

Filled edit input with text containing leading and trailing whitespace on internal:testid=[data-testid="todo-item"s] >> nth=1 >> internal:role=textbox[nam
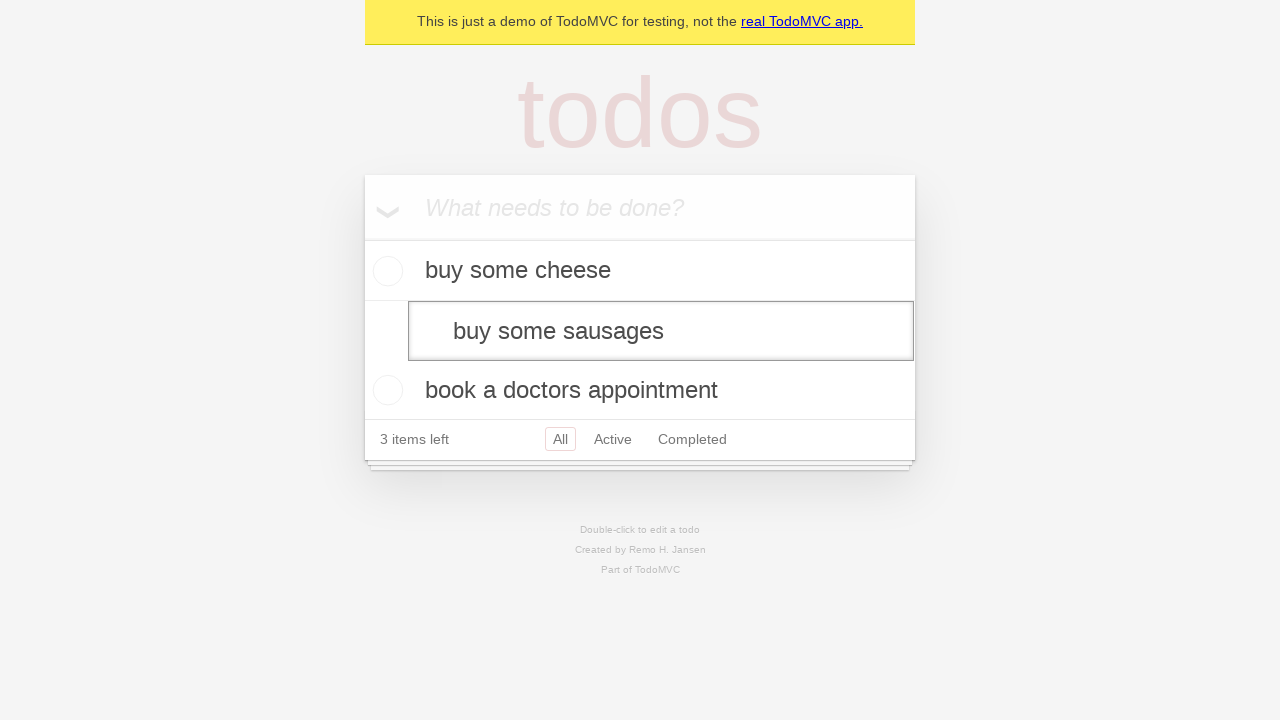

Pressed Enter to save edited todo with trimmed text on internal:testid=[data-testid="todo-item"s] >> nth=1 >> internal:role=textbox[nam
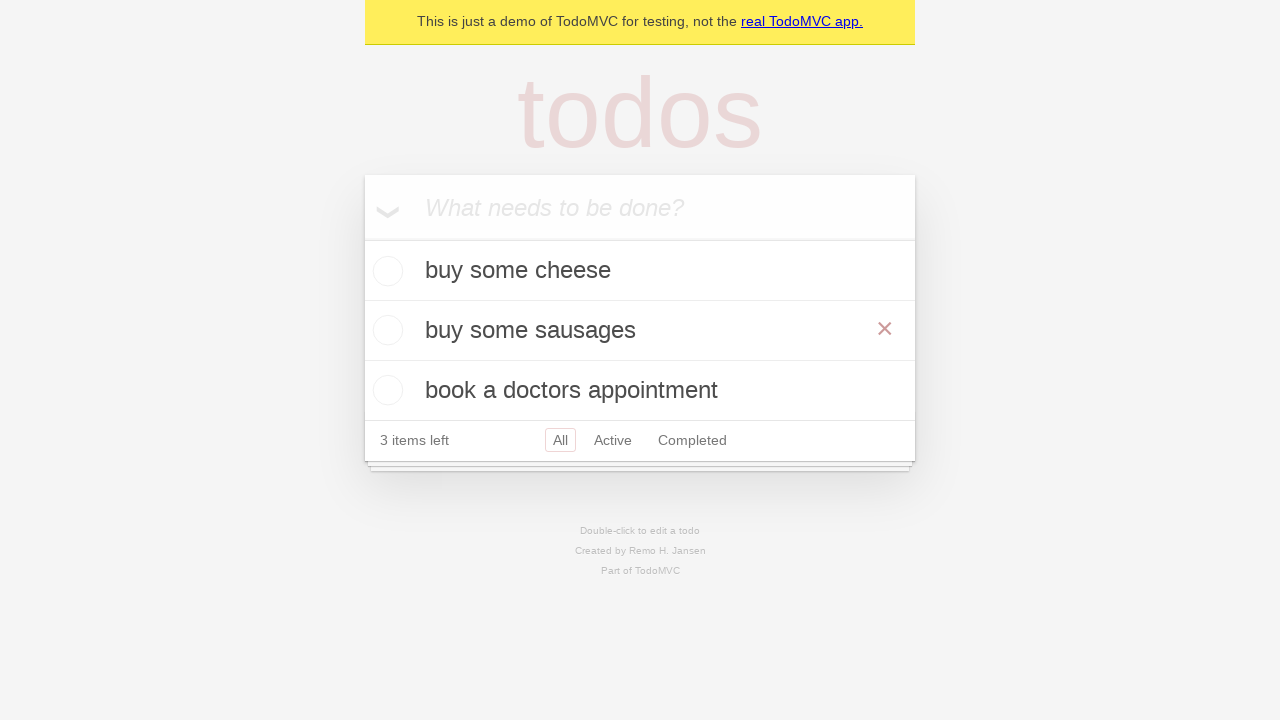

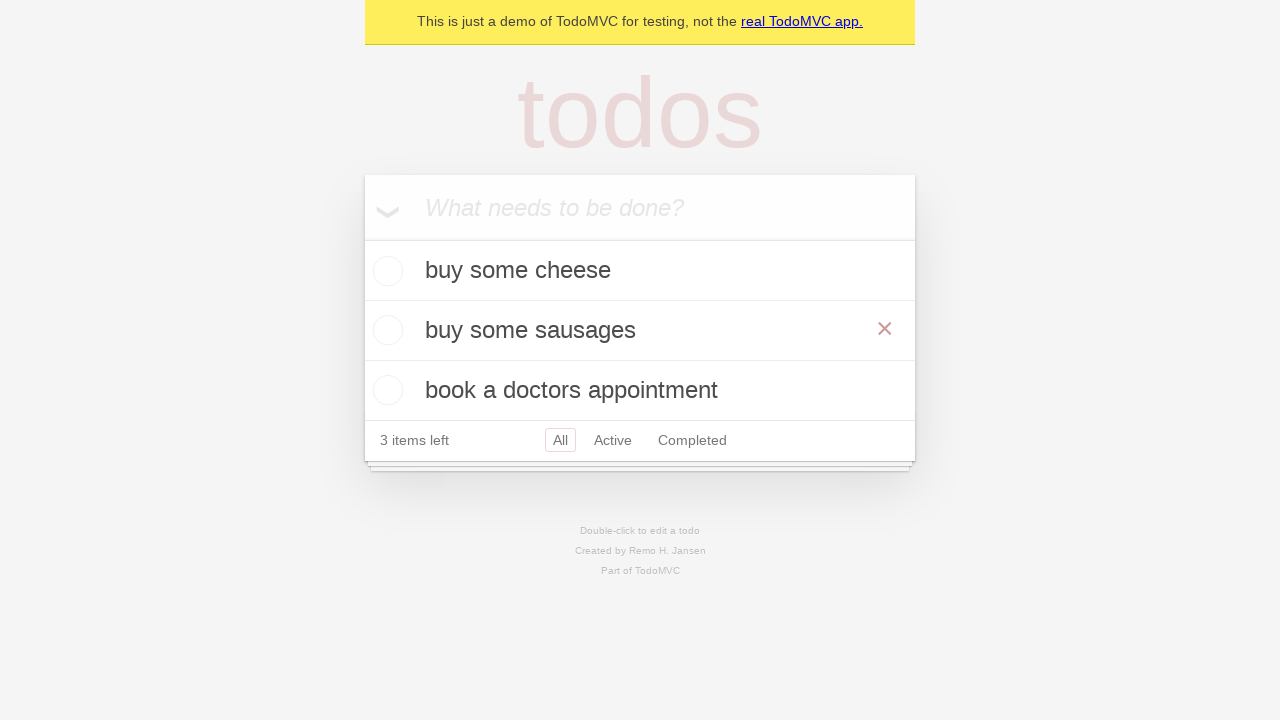